Tests the search functionality on 99 Bottles of Beer website by navigating to the search page, entering a programming language name (Python), and verifying that search results contain the searched term.

Starting URL: https://www.99-bottles-of-beer.net/

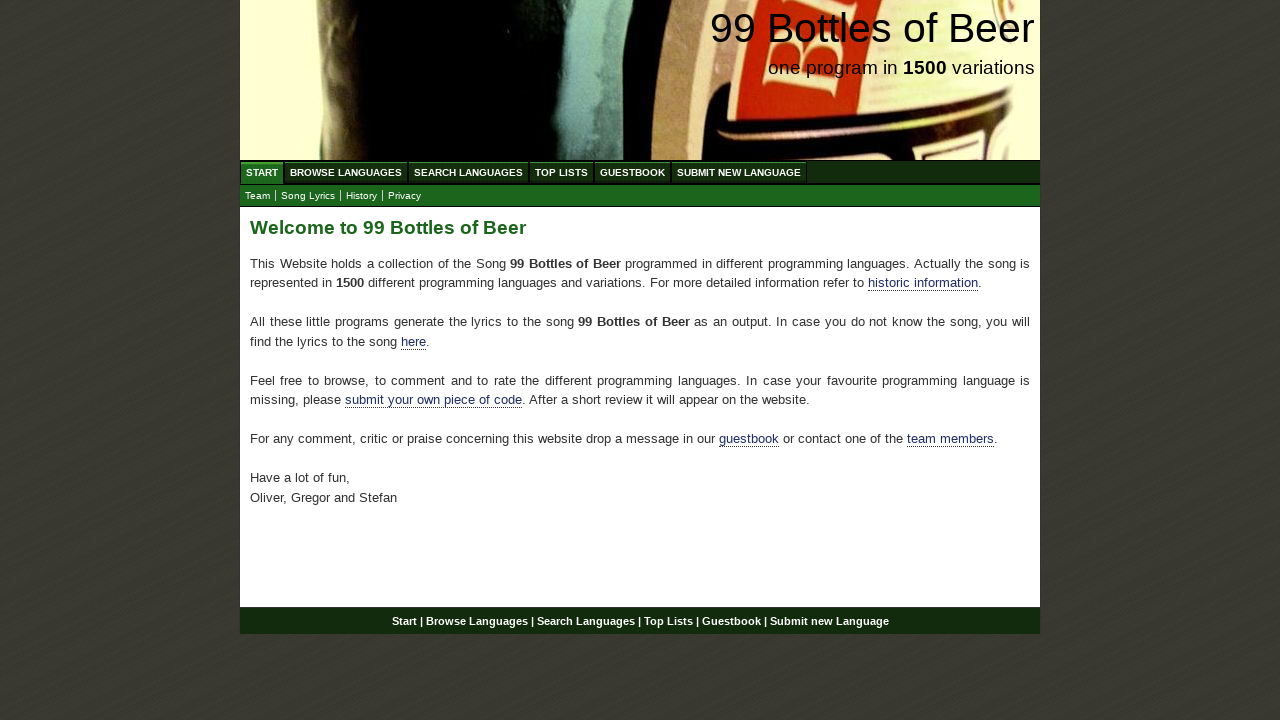

Clicked on 'Search Languages' menu item at (468, 172) on xpath=//ul[@id='menu']/li/a[@href='/search.html']
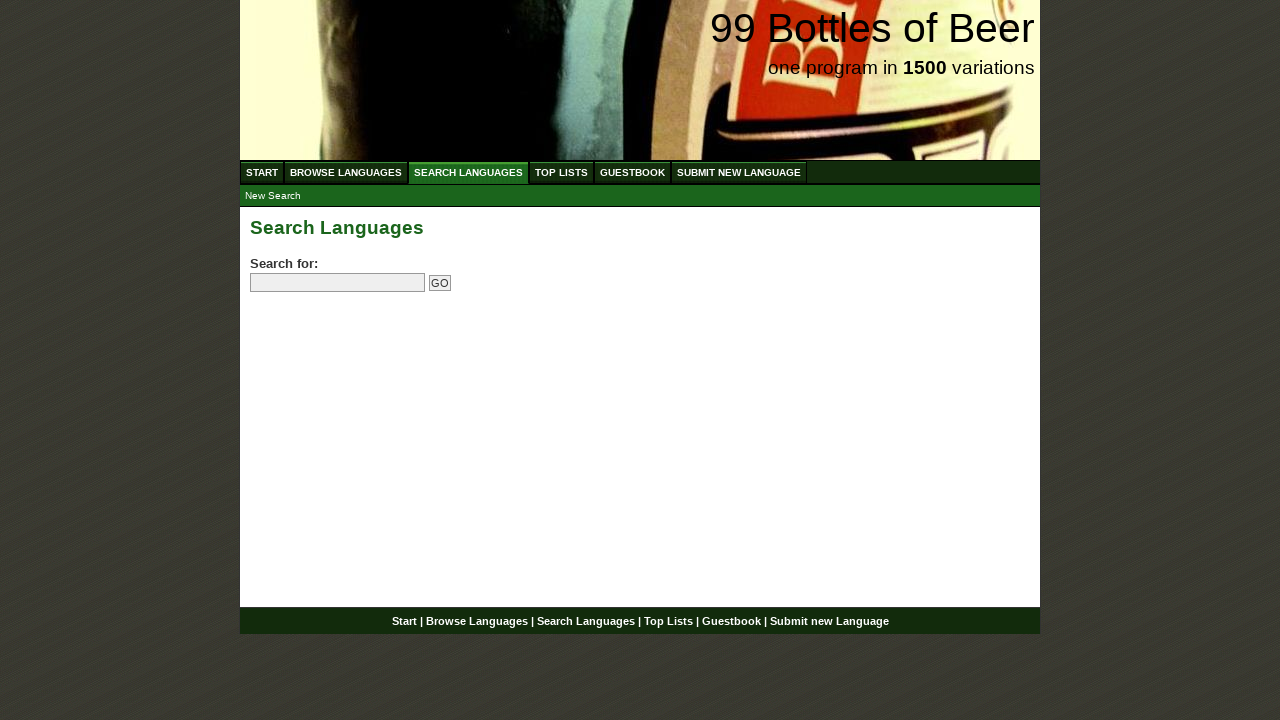

Clicked on search field to focus it at (338, 283) on input[name='search']
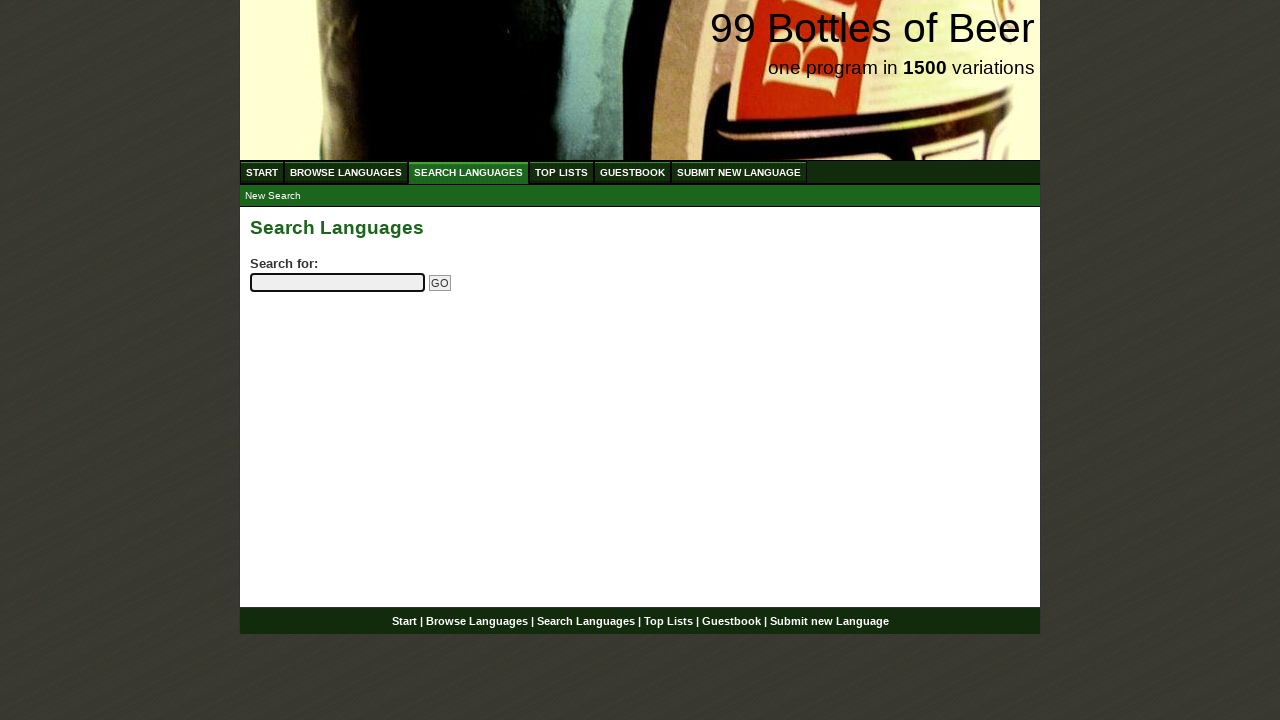

Entered 'python' in the search field on input[name='search']
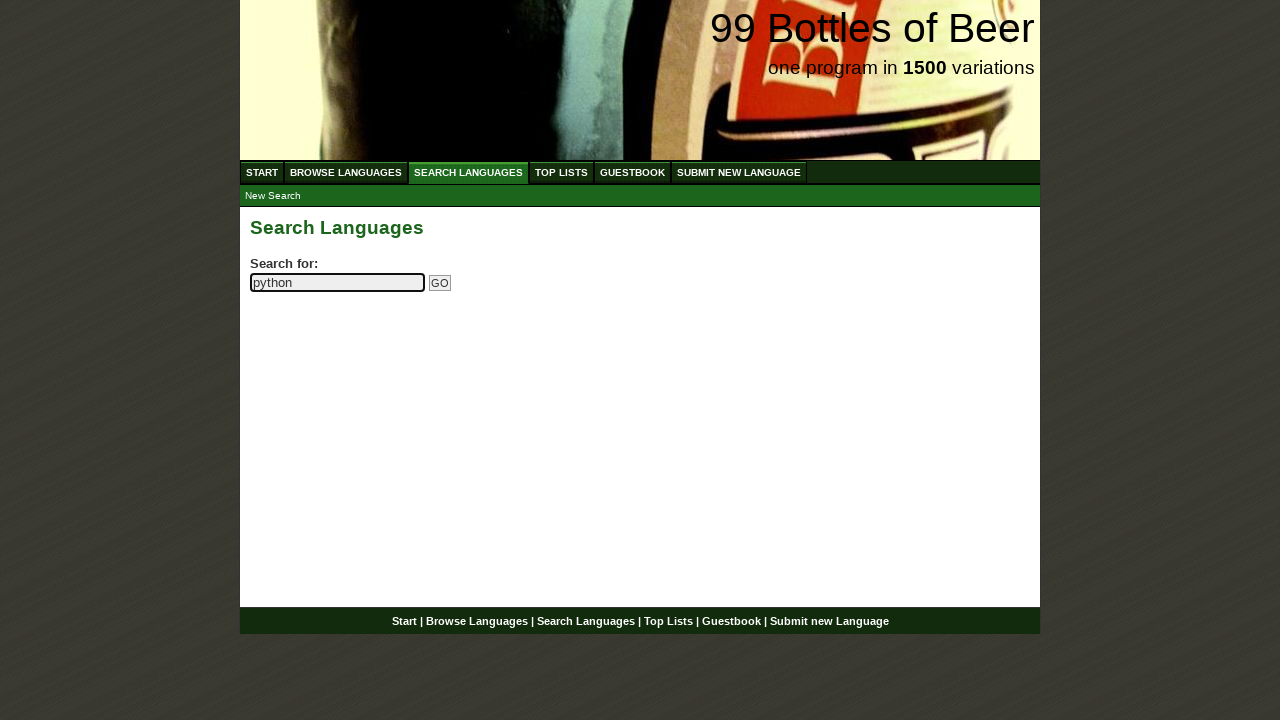

Clicked the submit search button at (440, 283) on input[name='submitsearch']
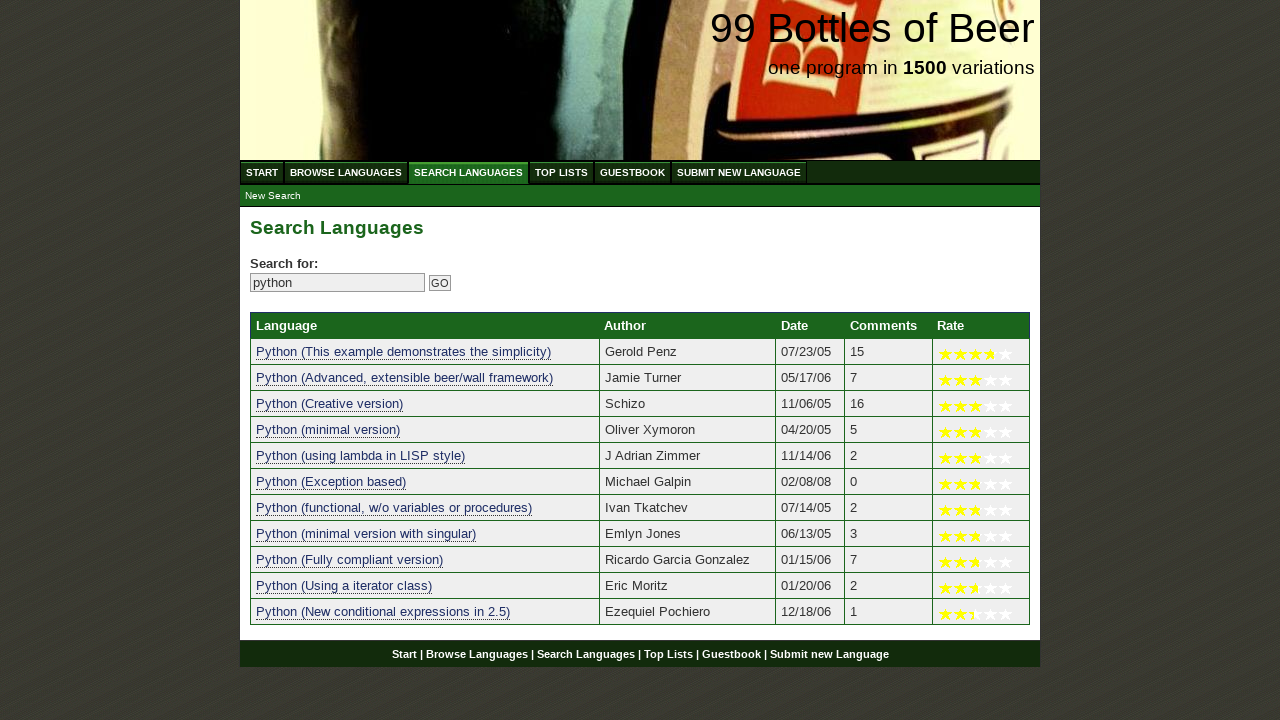

Search results loaded successfully
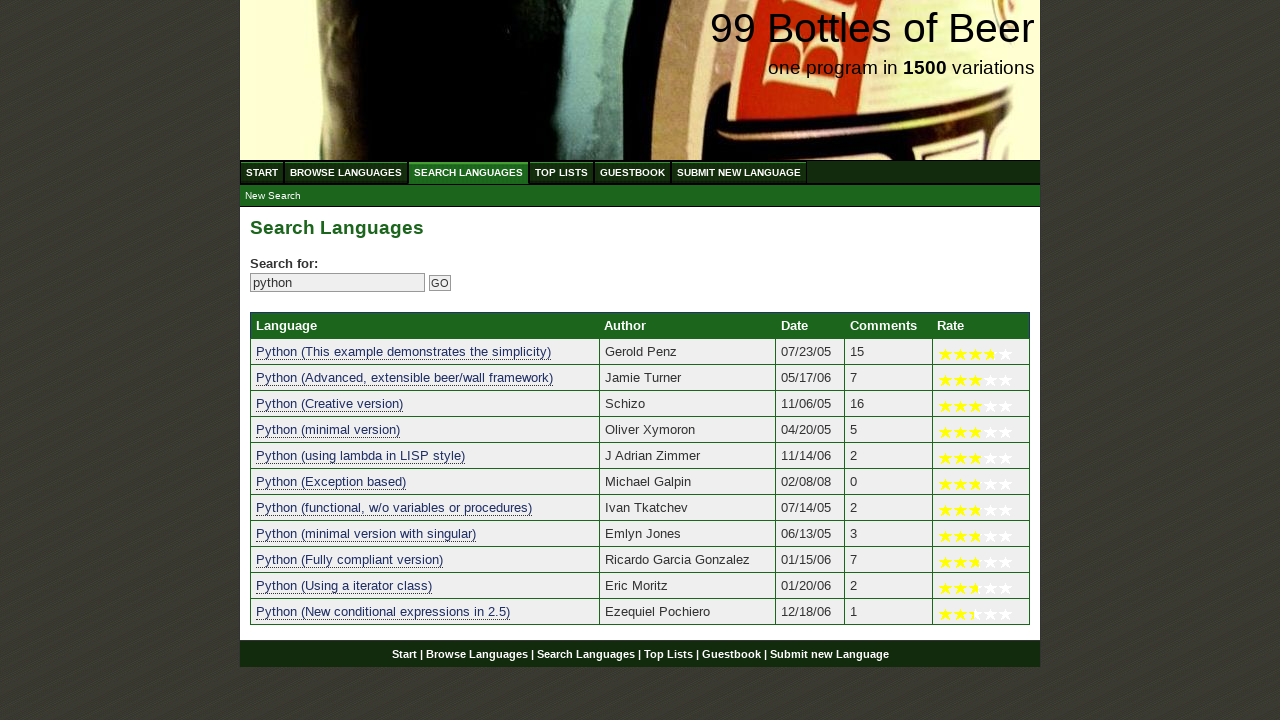

Verified that search results contain at least one entry
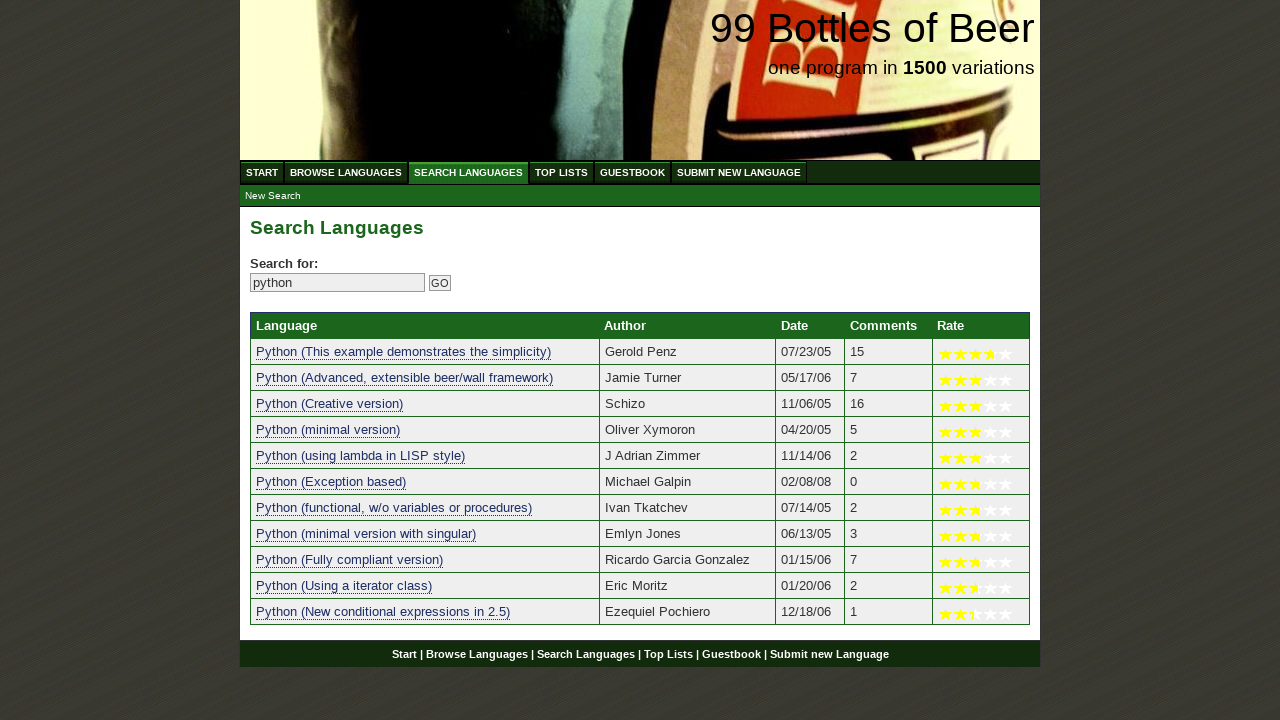

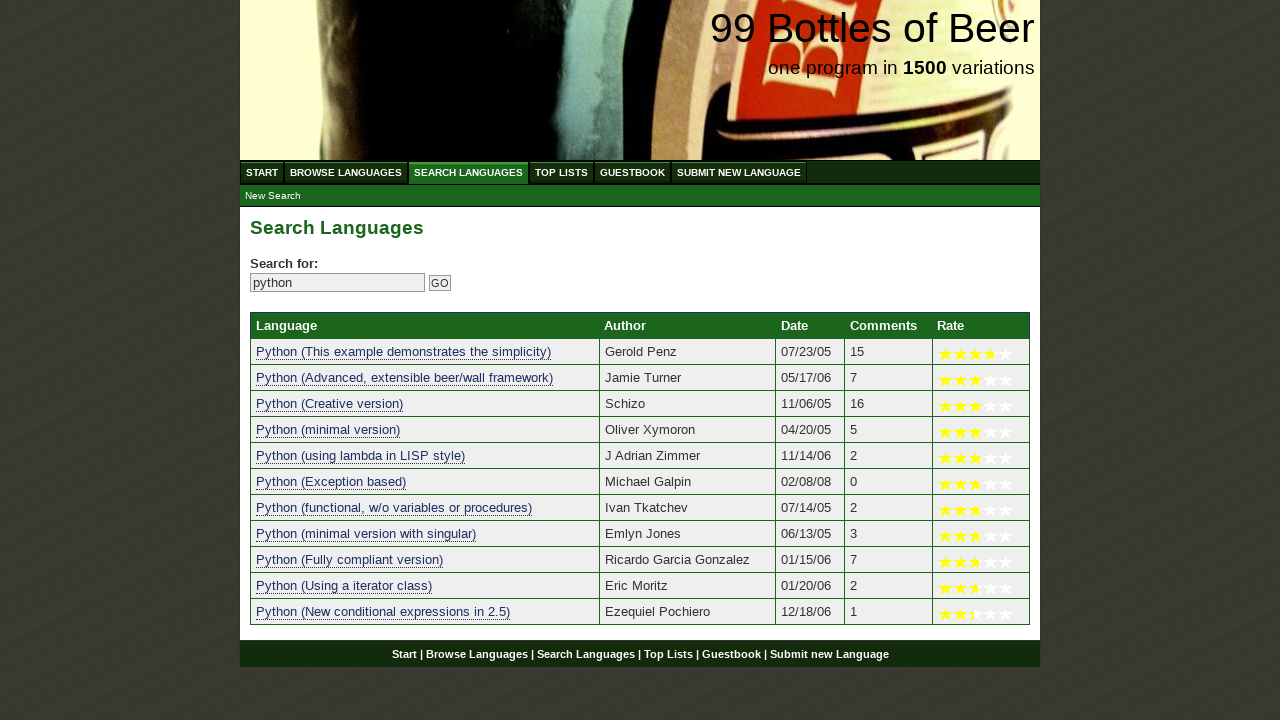